Tests window handling functionality by clicking a link to open a new window, switching between windows, and verifying content in both windows

Starting URL: https://the-internet.herokuapp.com/windows

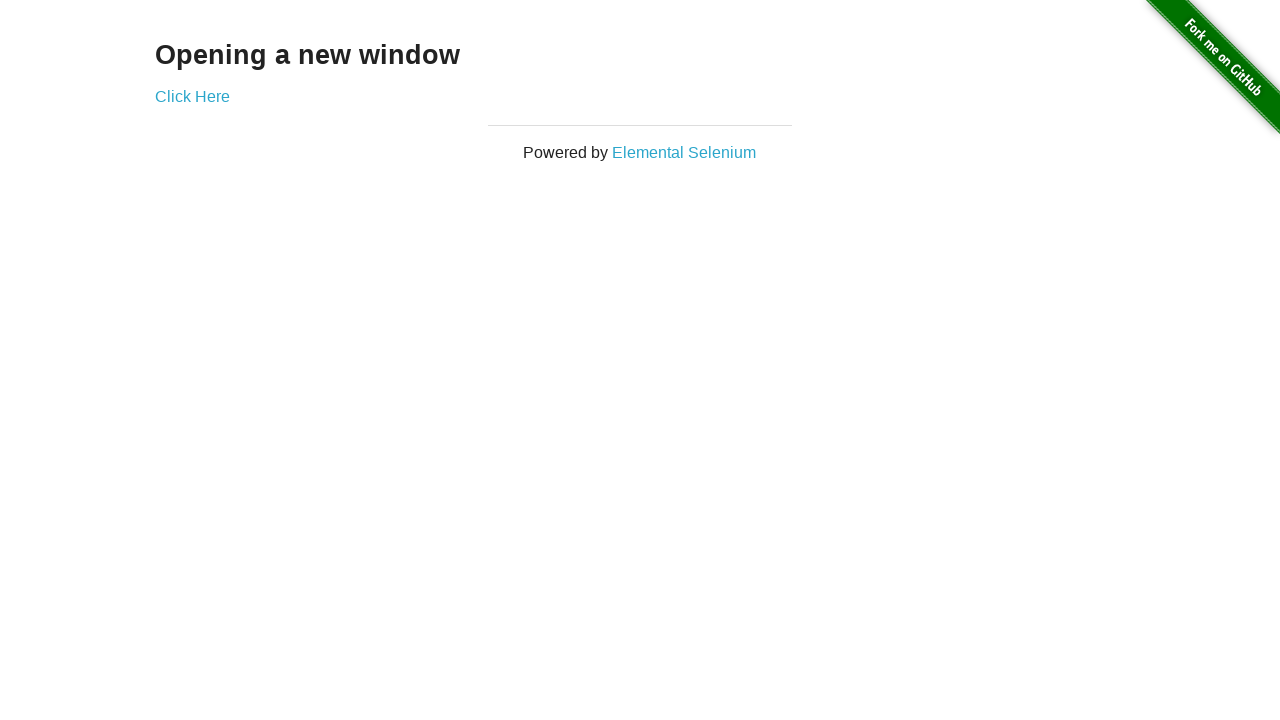

Clicked 'Click Here' link to open new window at (192, 96) on text=Click Here
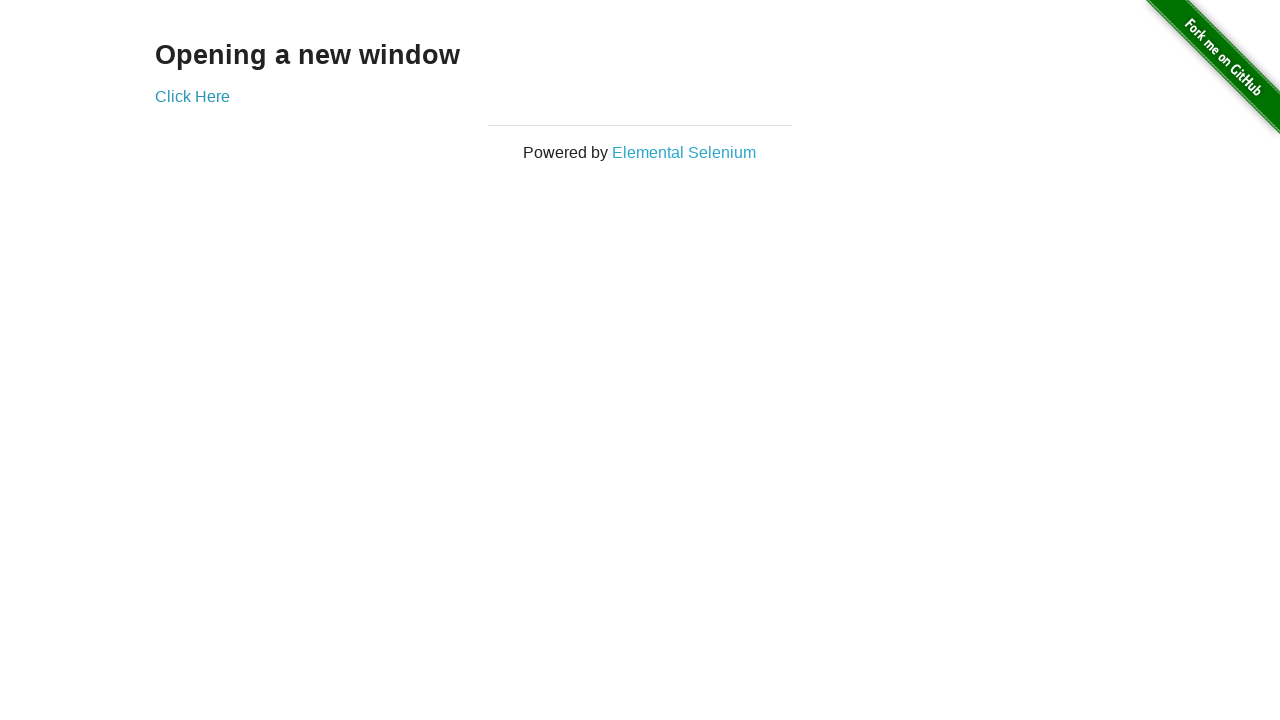

New window opened and reference obtained
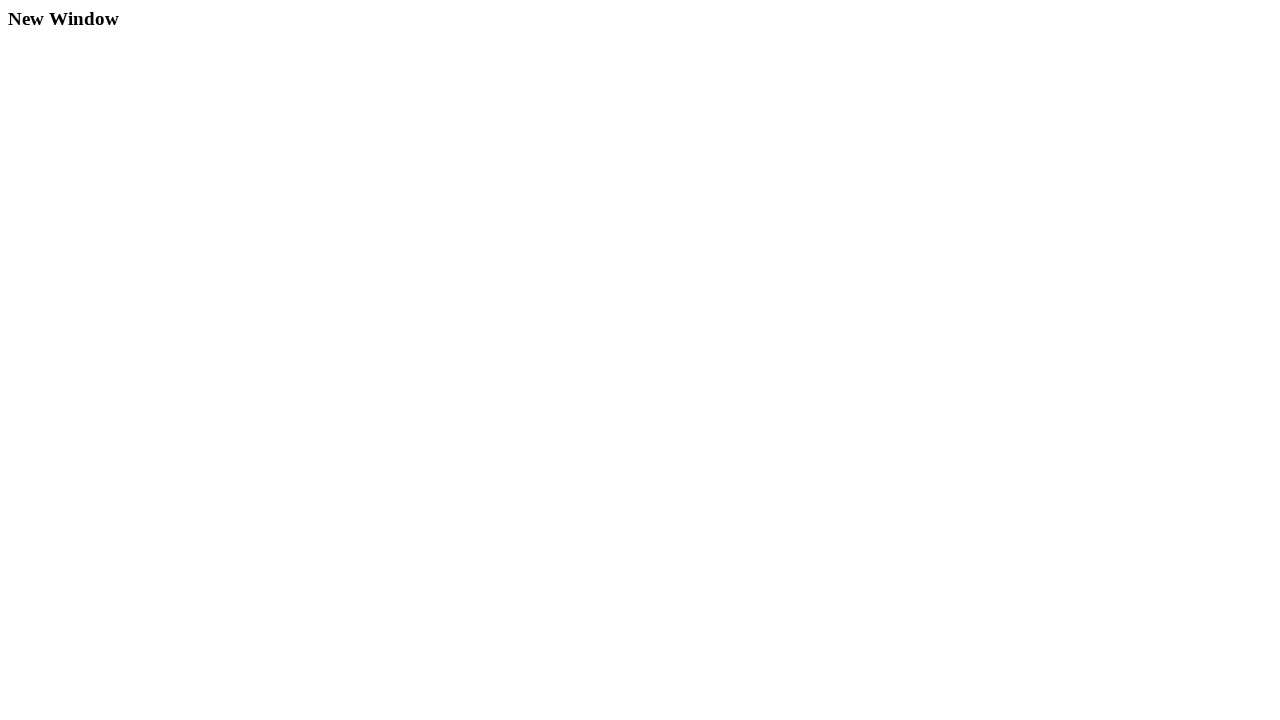

New window loaded completely
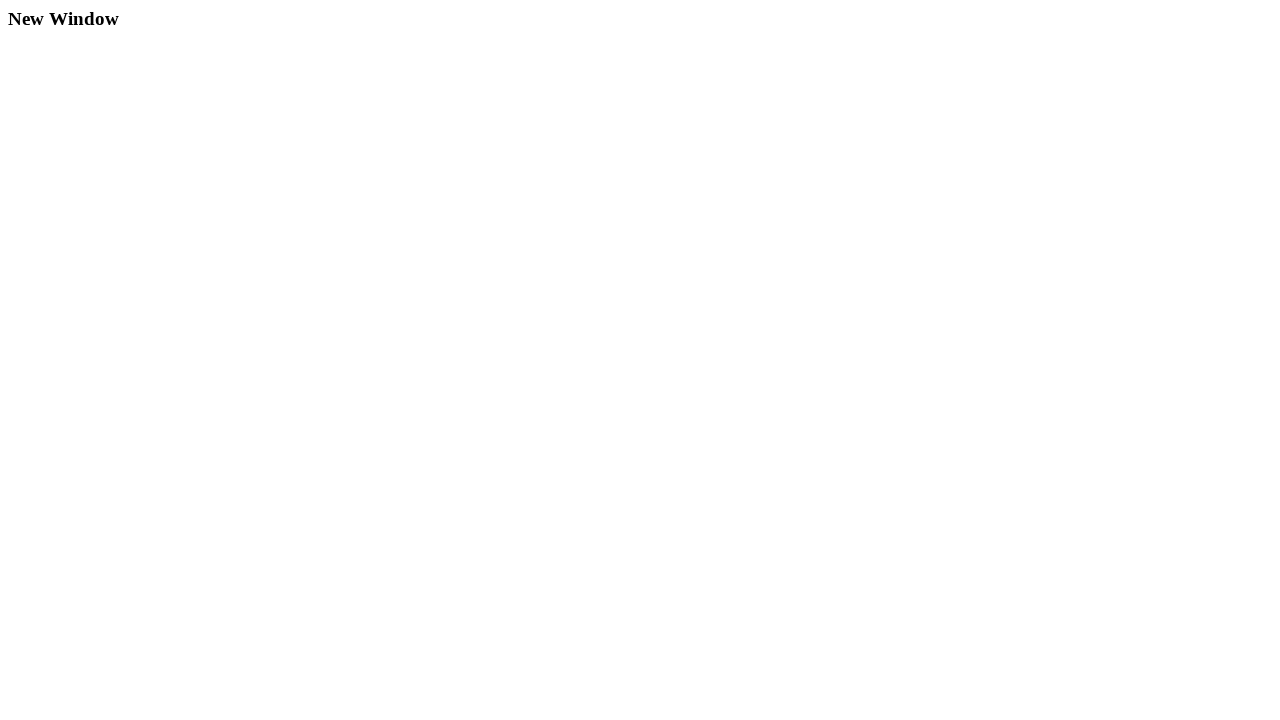

Retrieved heading text from new window: 'New Window'
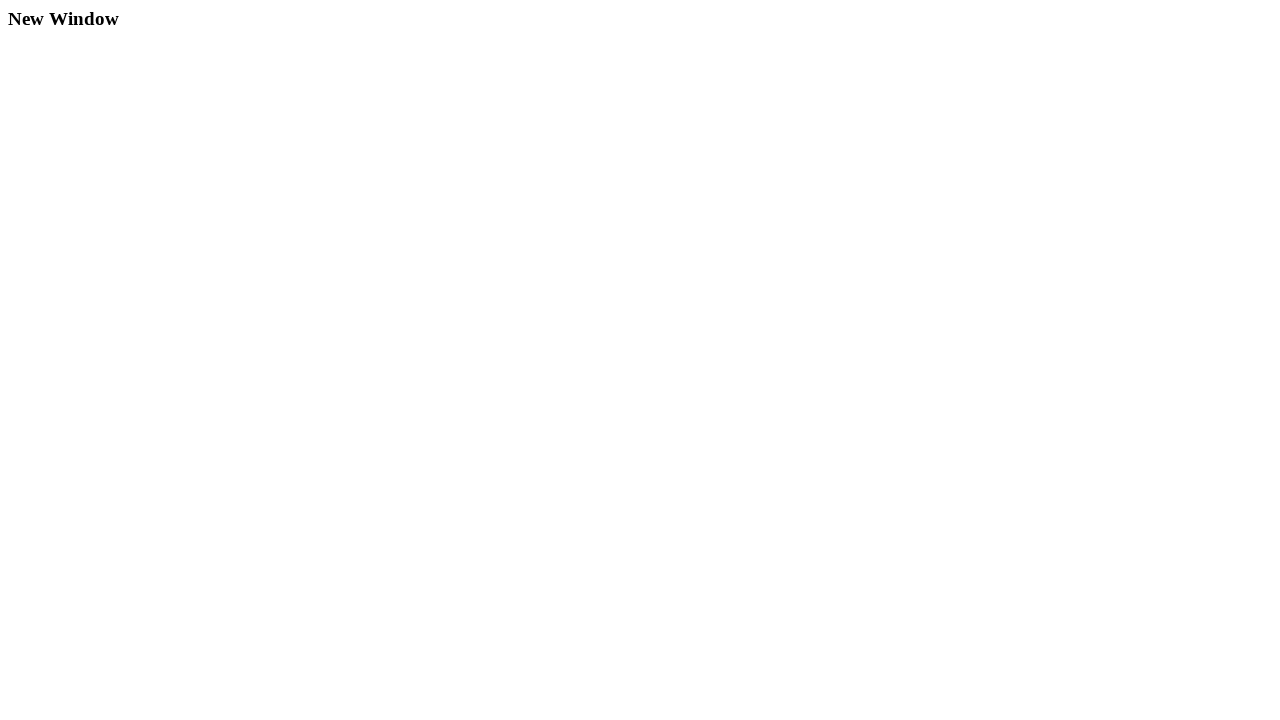

Printed heading text to console
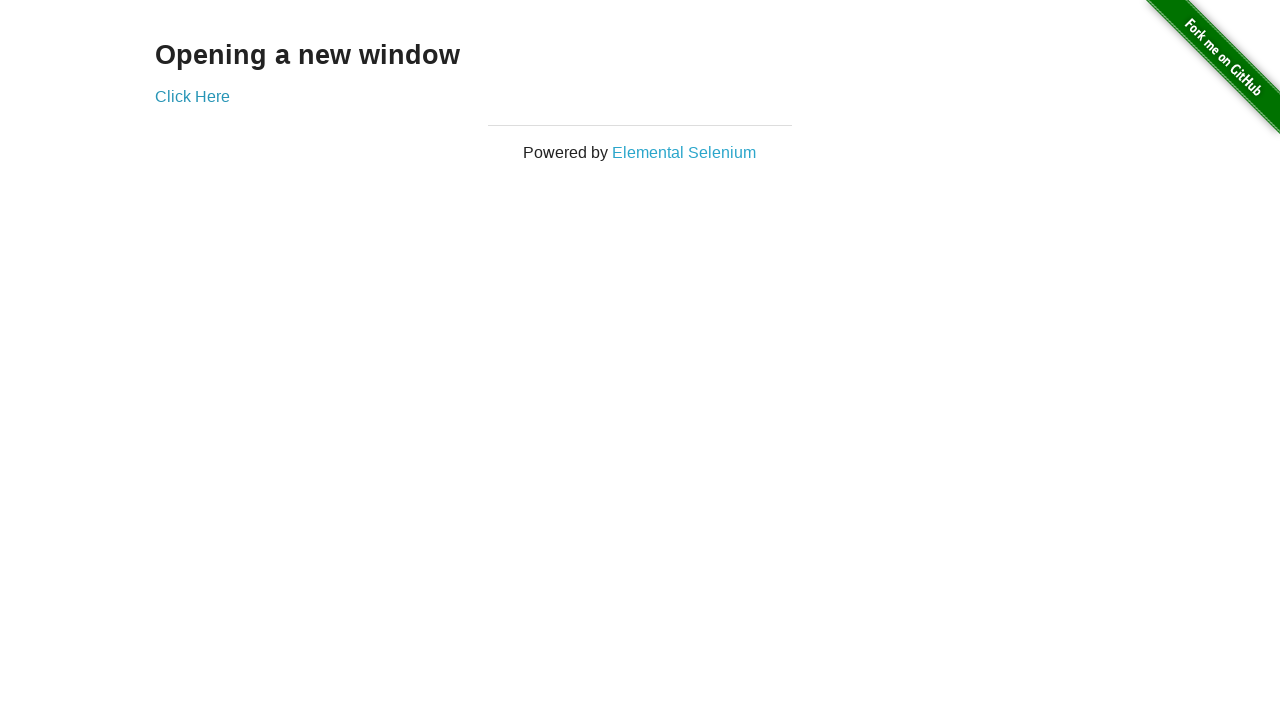

Closed the new window
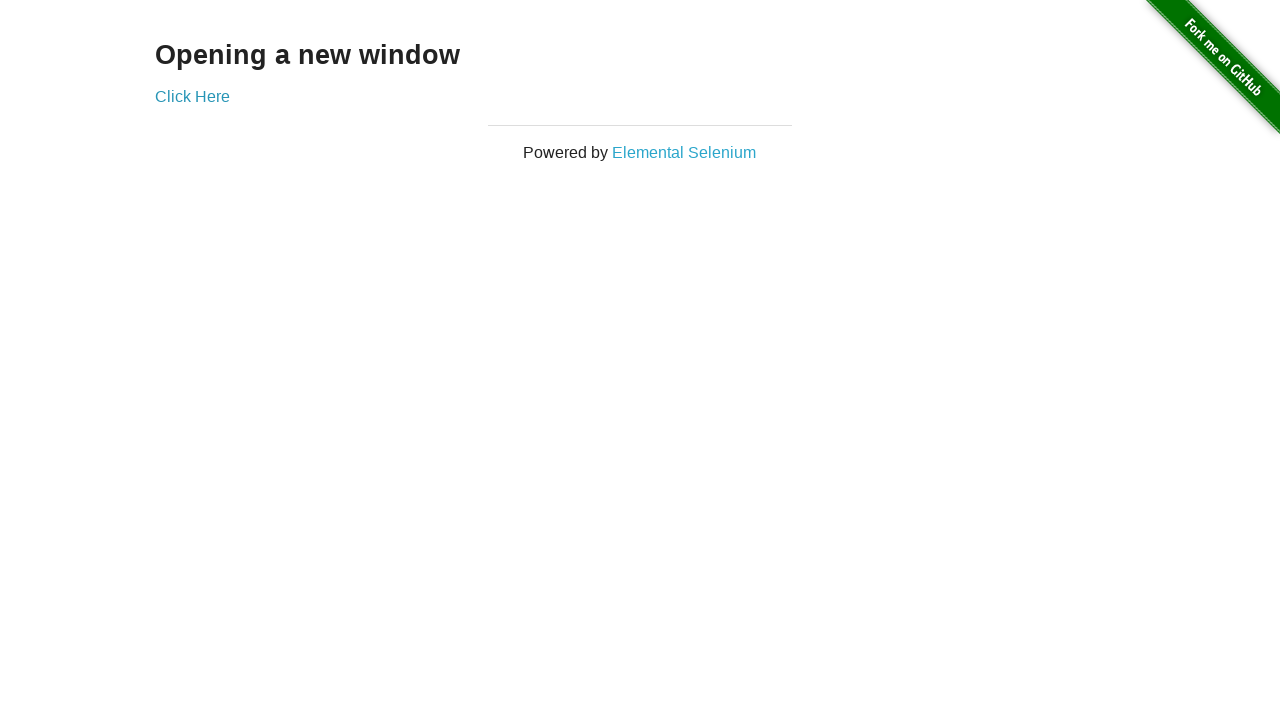

Verified original window heading text is 'Opening a new window'
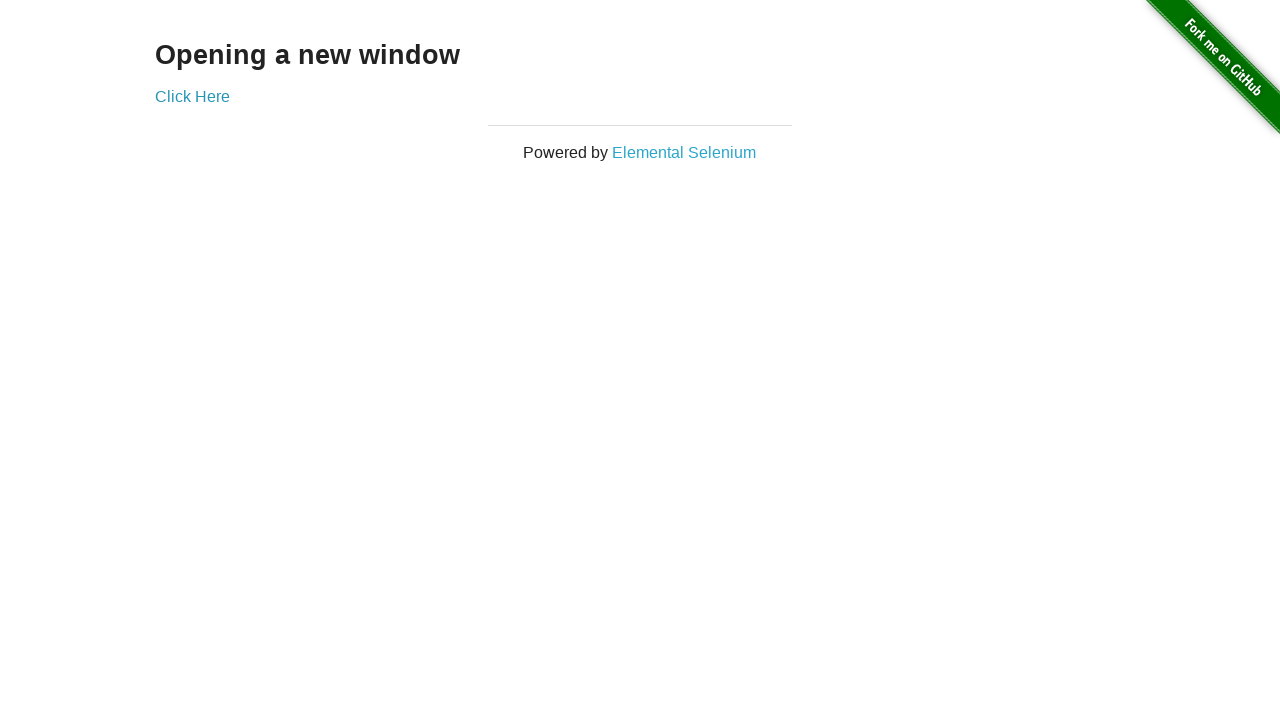

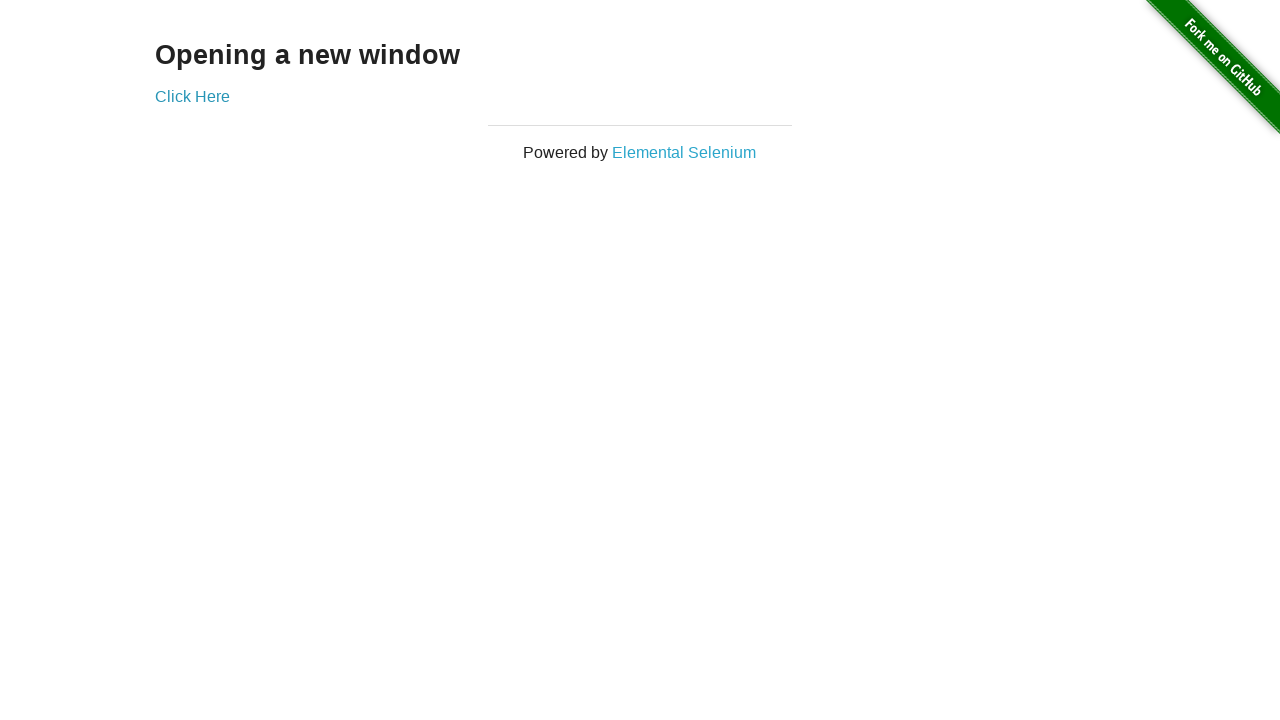